Tests percentage calculator by finding what percentage 10 is of 10 (should be 1% result)

Starting URL: https://ru.onlinemschool.com/

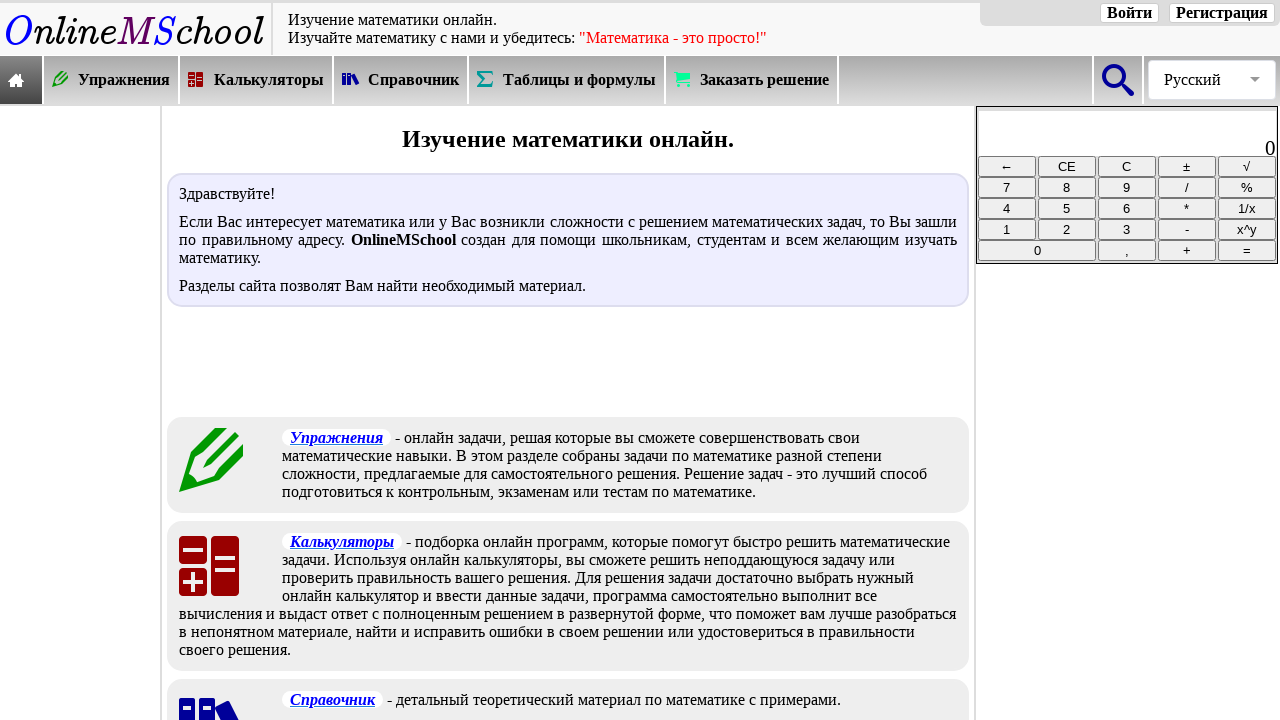

Waited for calculator navigation menu selector
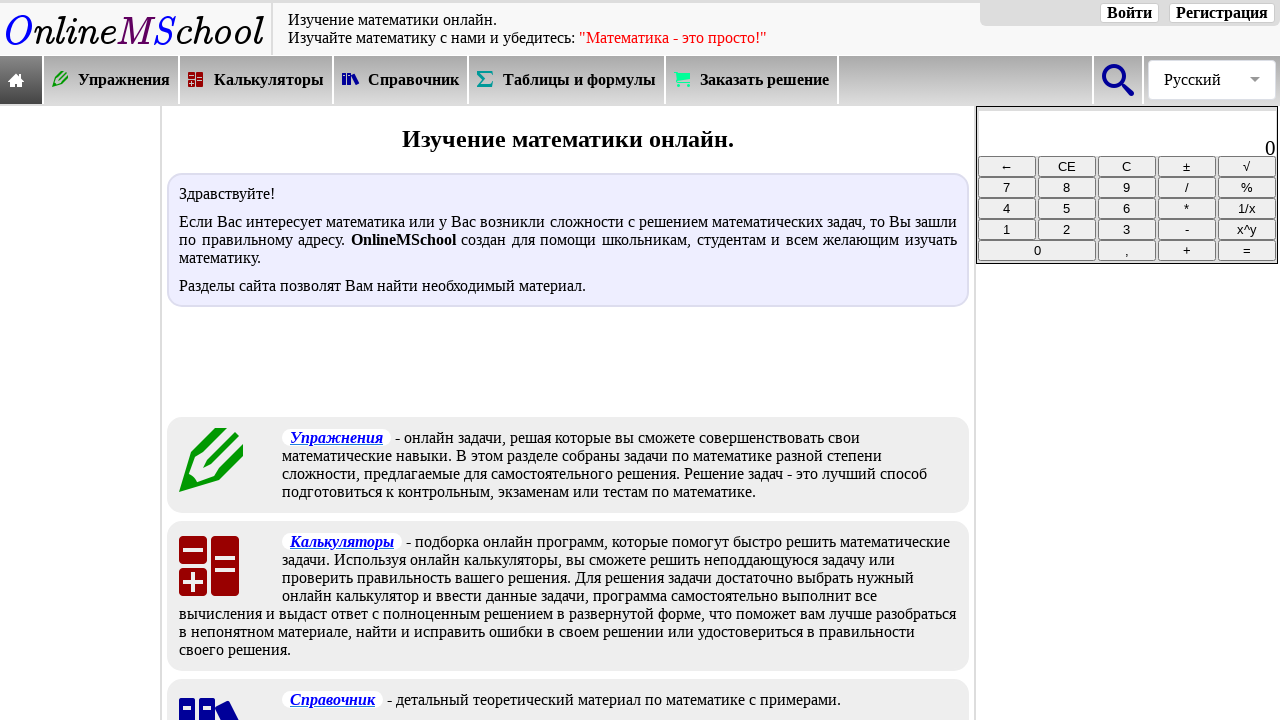

Clicked on calculator navigation menu at (269, 80) on xpath=//*[@id="oms_body1"]/header/nav/div[2]/div[3]/a/div/div[2]
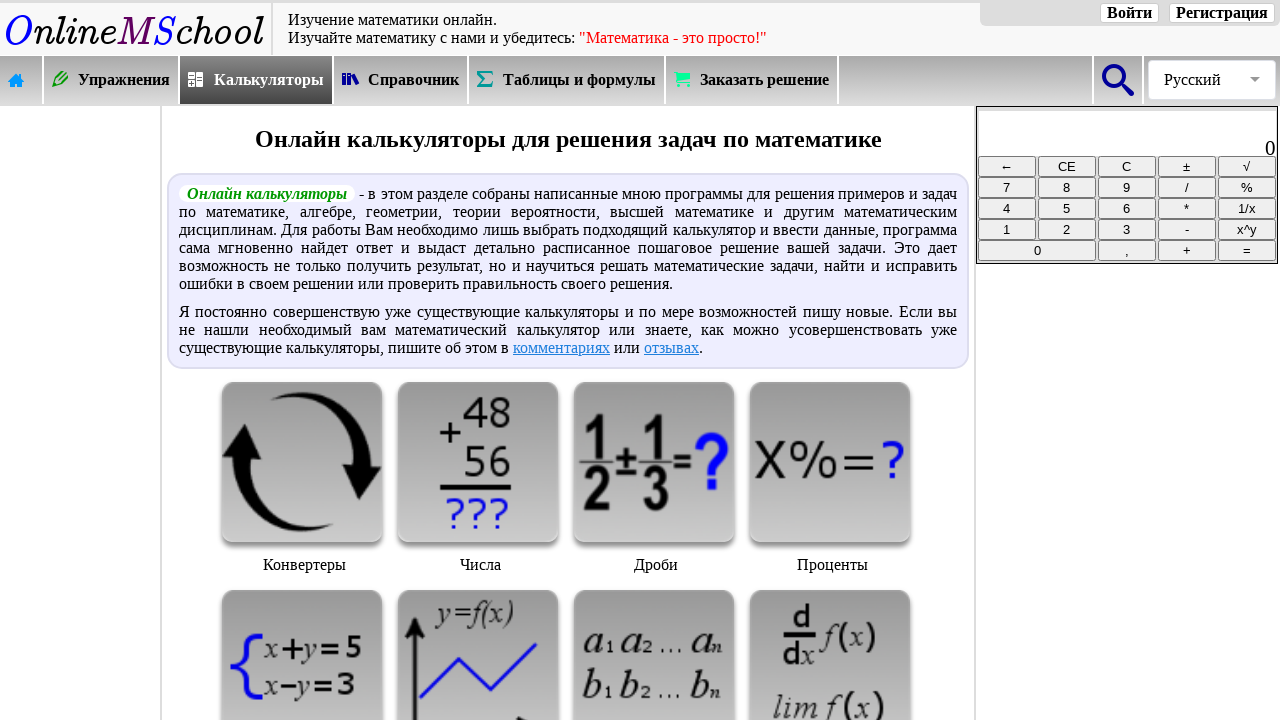

Waited for percentage calculator category selector
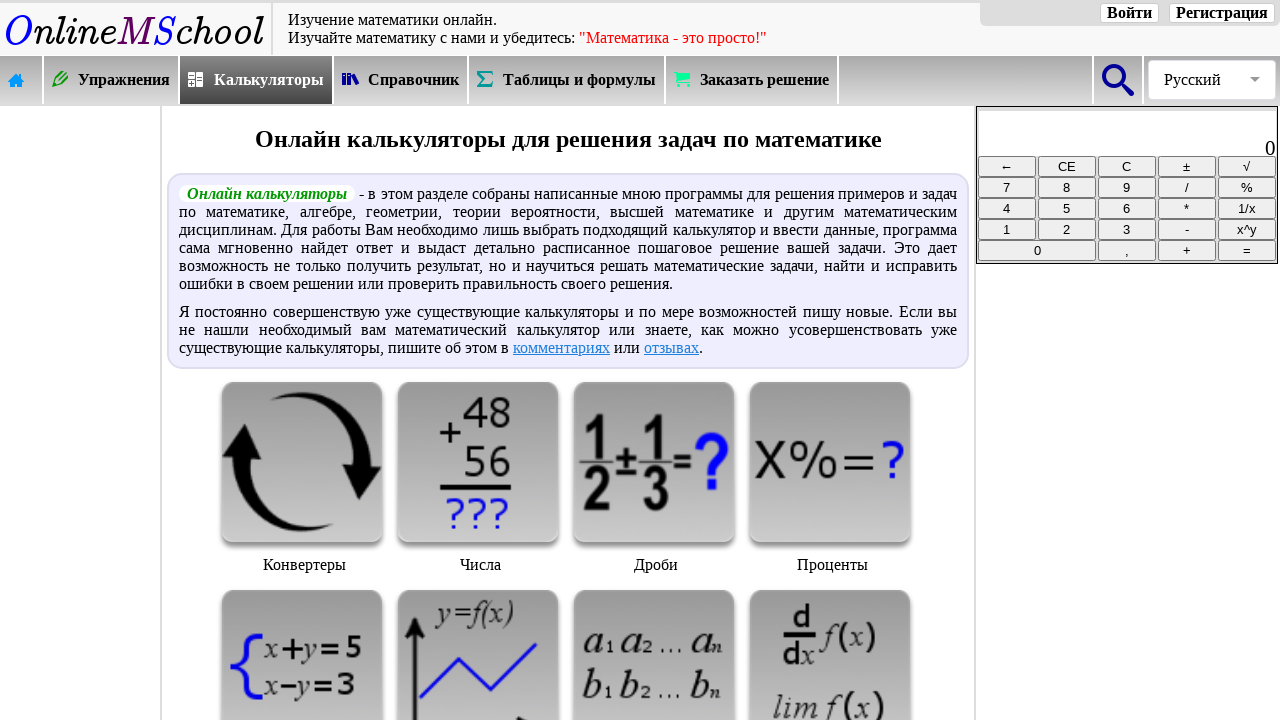

Clicked on percentage calculator category at (830, 462) on xpath=//*[@id="oms_center_block"]/div[3]/div[4]/img
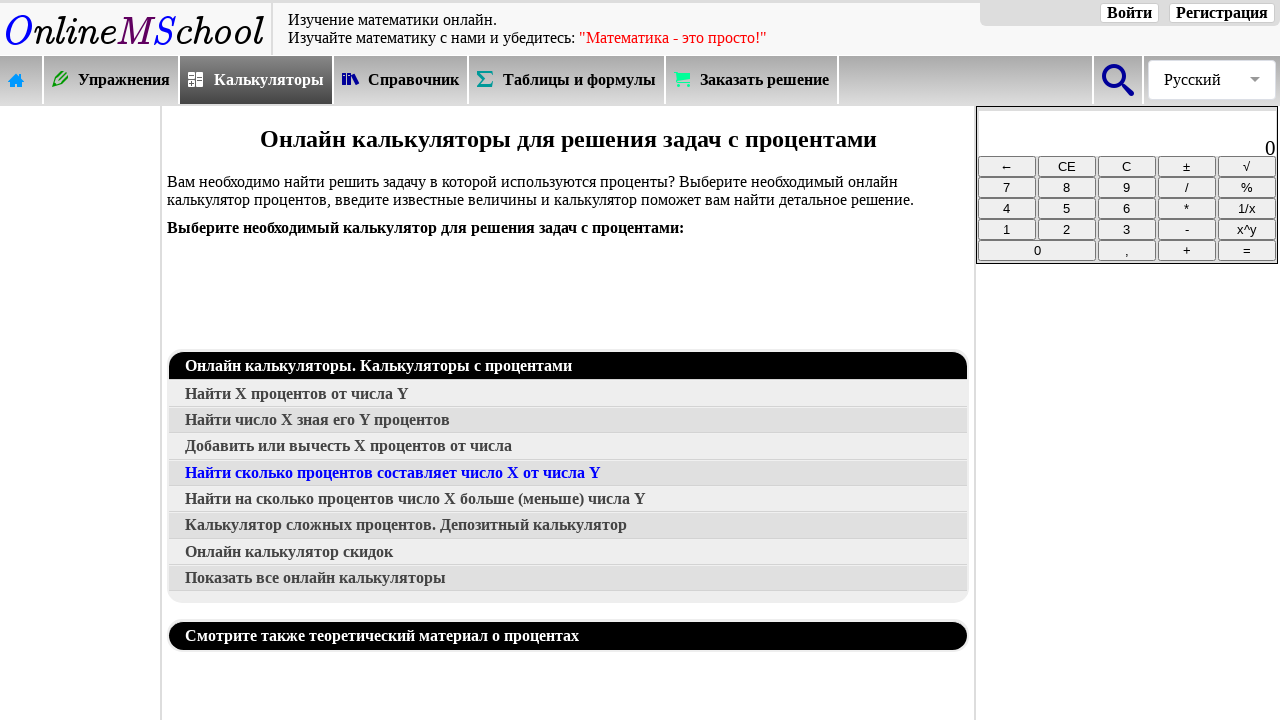

Waited for specific percentage calculator selector
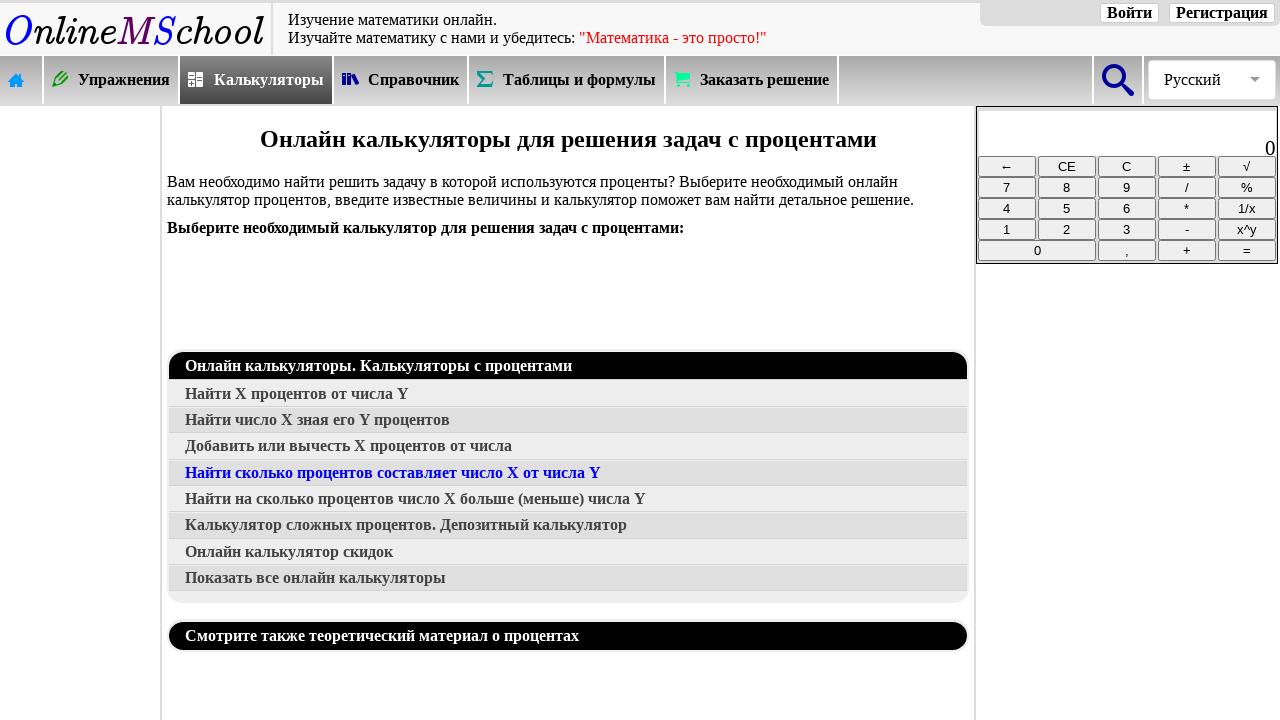

Clicked on specific percentage calculator at (568, 394) on xpath=//*[@id="oms_center_block"]/div[3]/a[2]
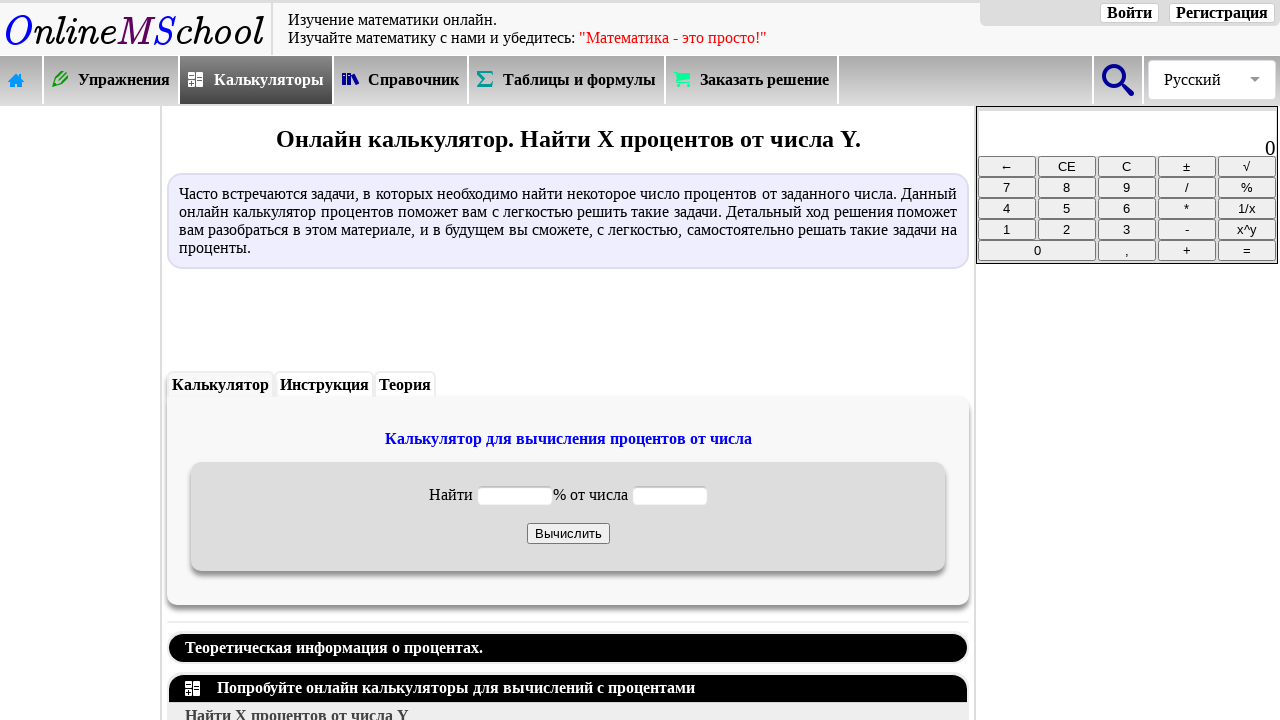

Waited for first input field selector
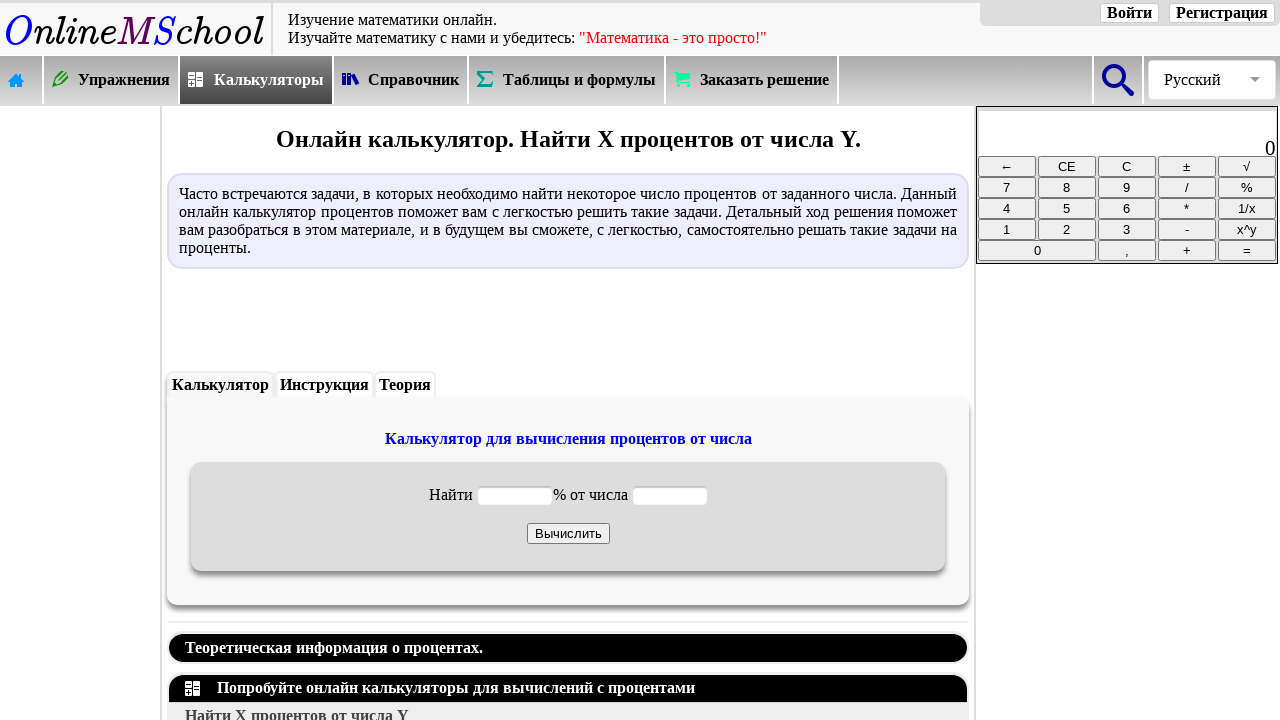

Entered first value: 10 on #oms_c1
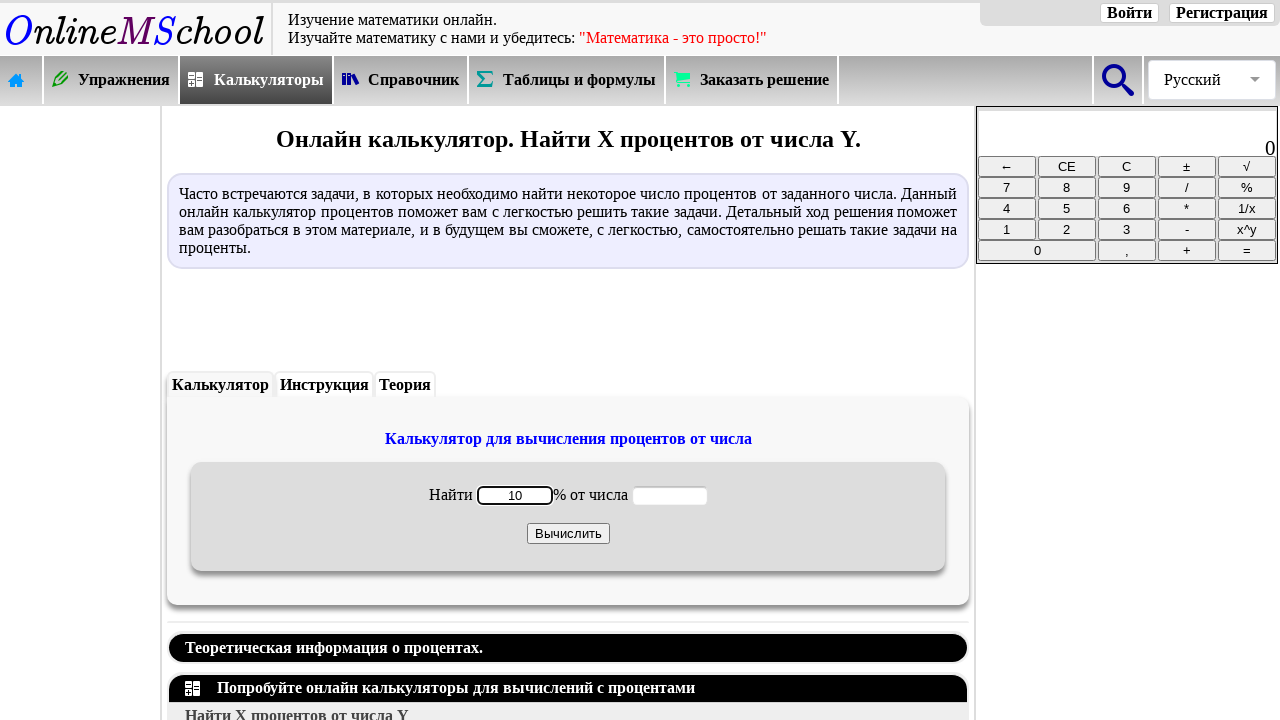

Entered second value: 10 on #oms_c2
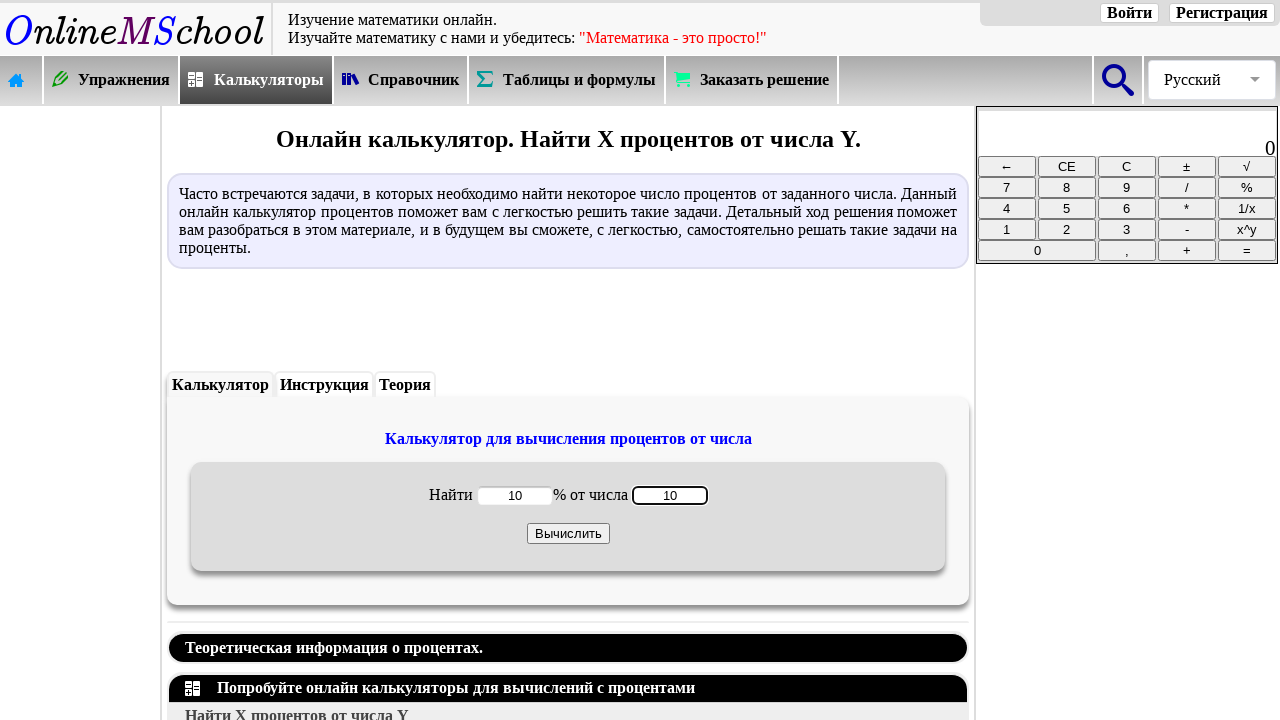

Waited for calculate button selector
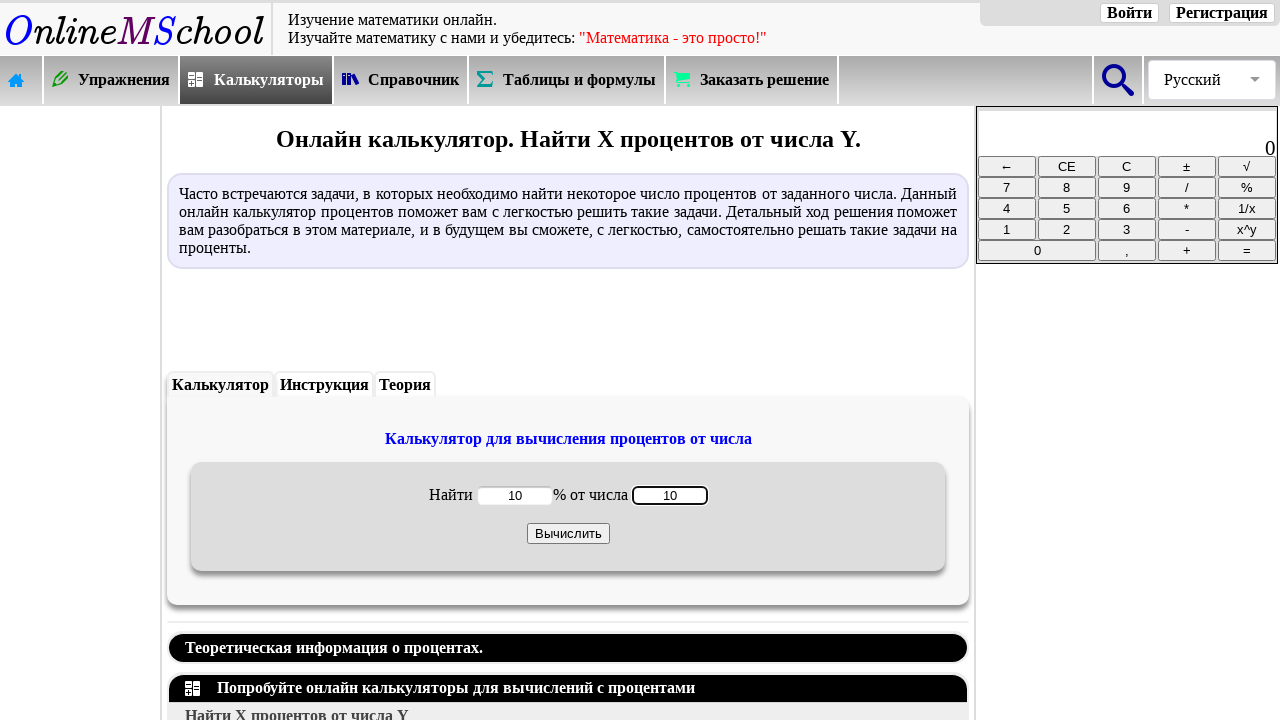

Clicked calculate button to compute what percentage 10 is of 10 at (568, 533) on input[onclick="percent1('oms_c')"]
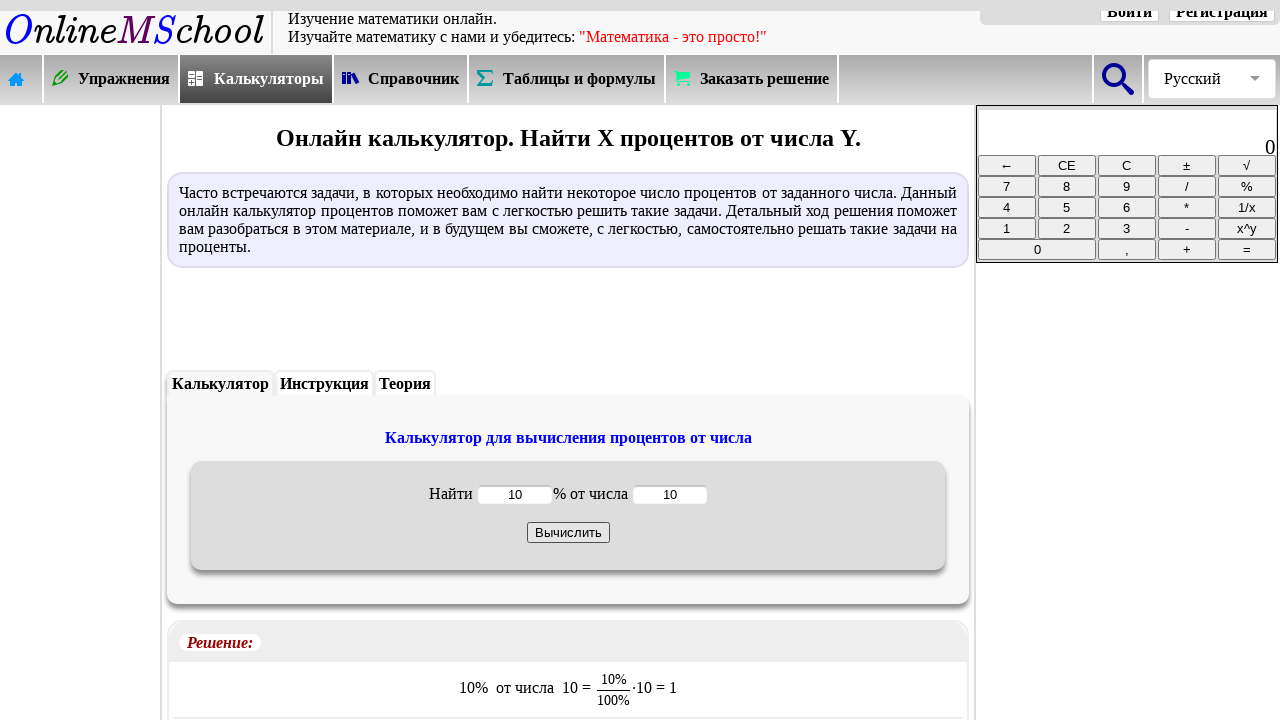

Waited for result to appear
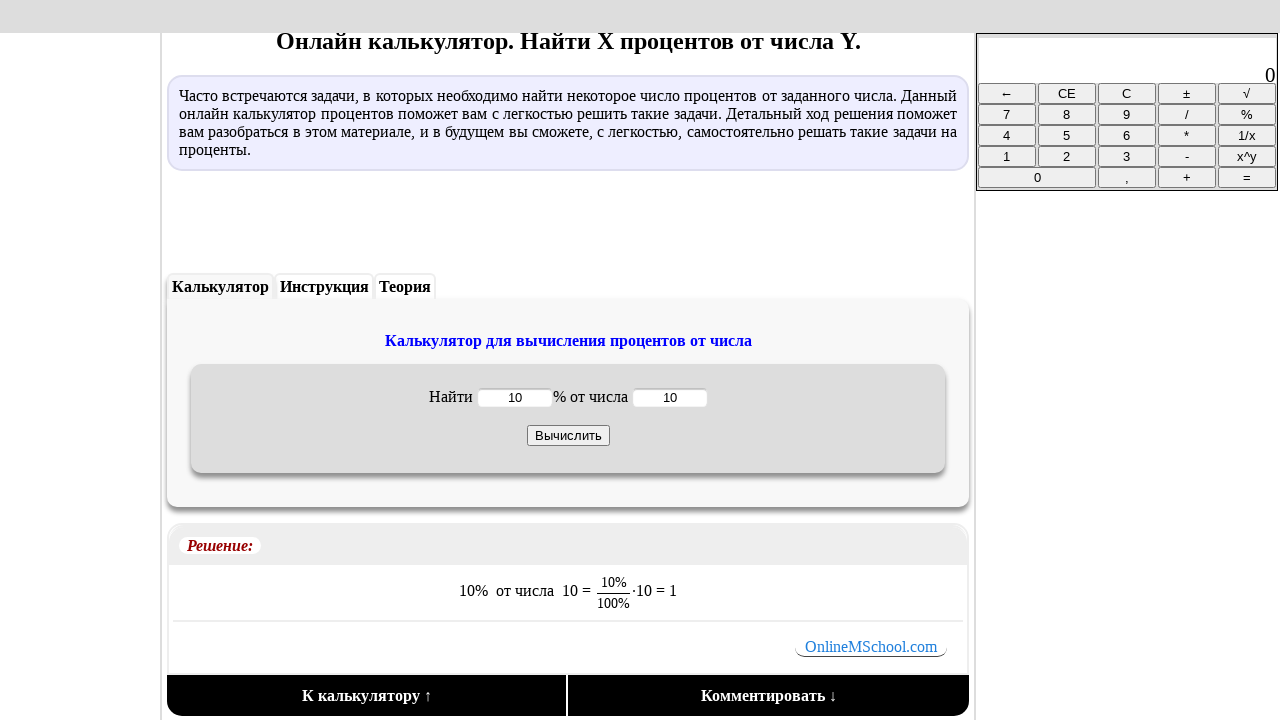

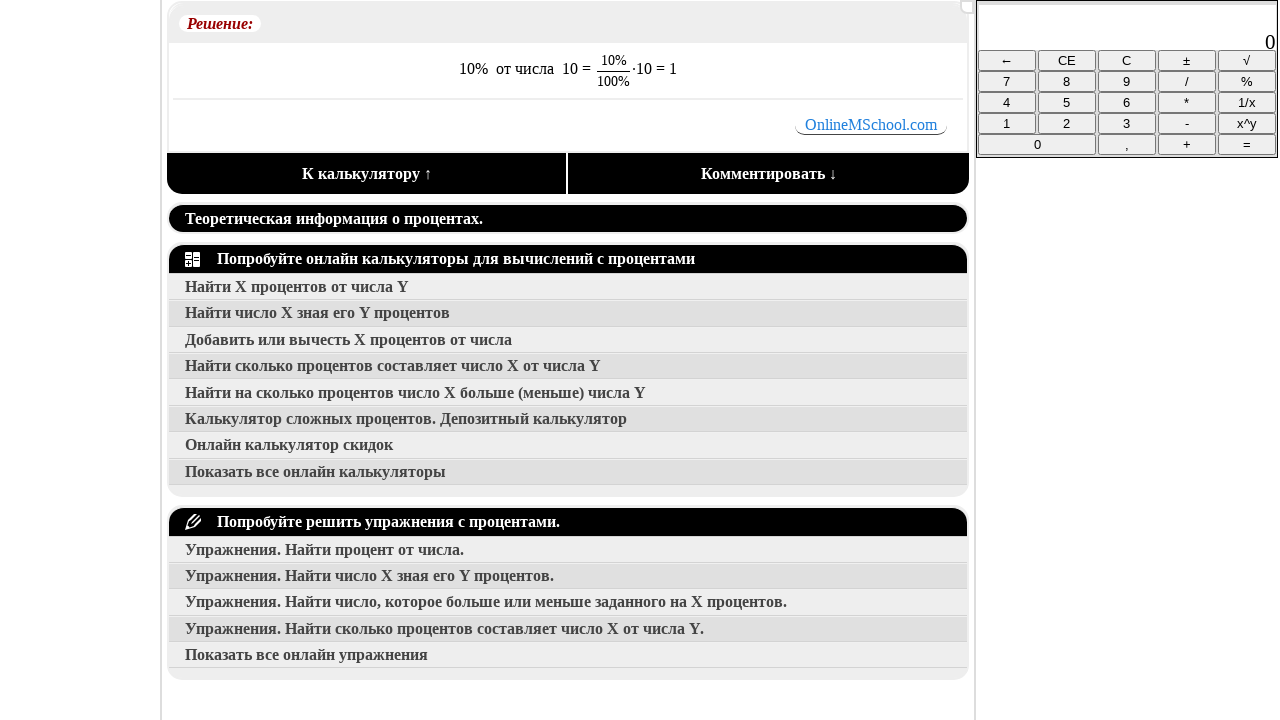